Tests clicking the Java radio button and verifies it becomes selected while PHP radio remains unselected

Starting URL: http://www.testdiary.com/training/selenium/selenium-test-page/

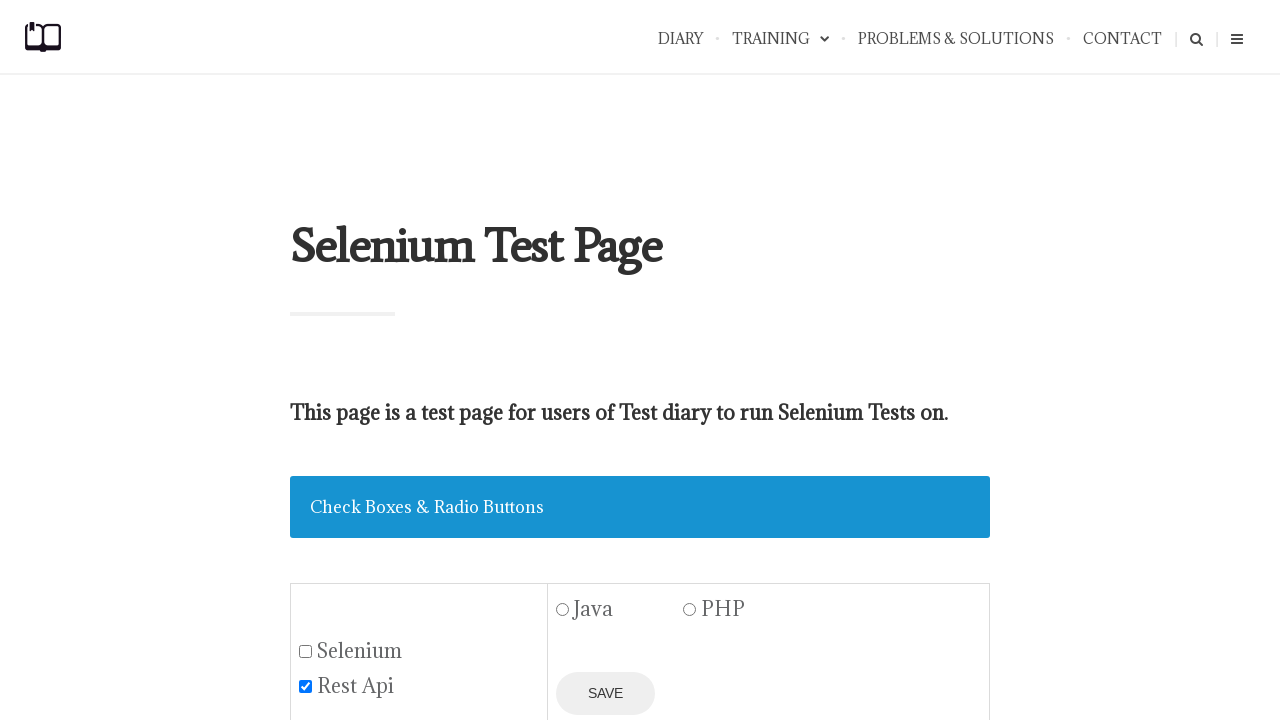

Navigated to Selenium test page
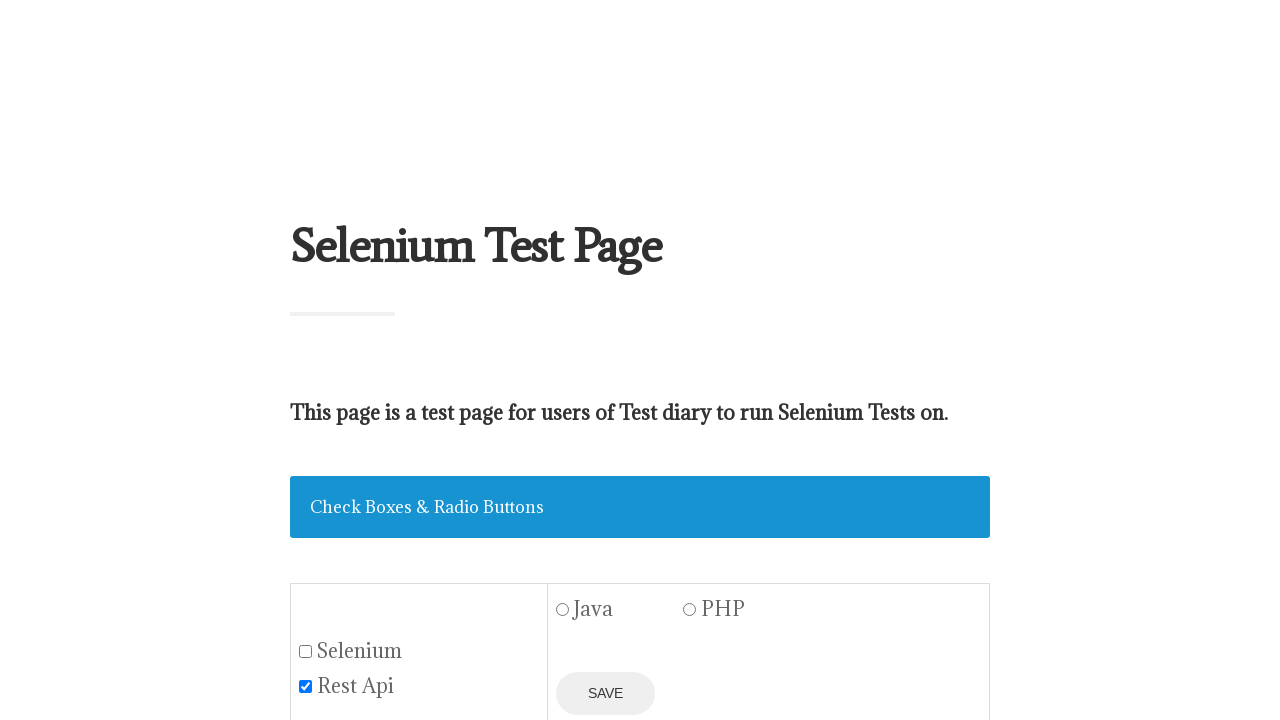

Clicked Java radio button at (563, 610) on #java1
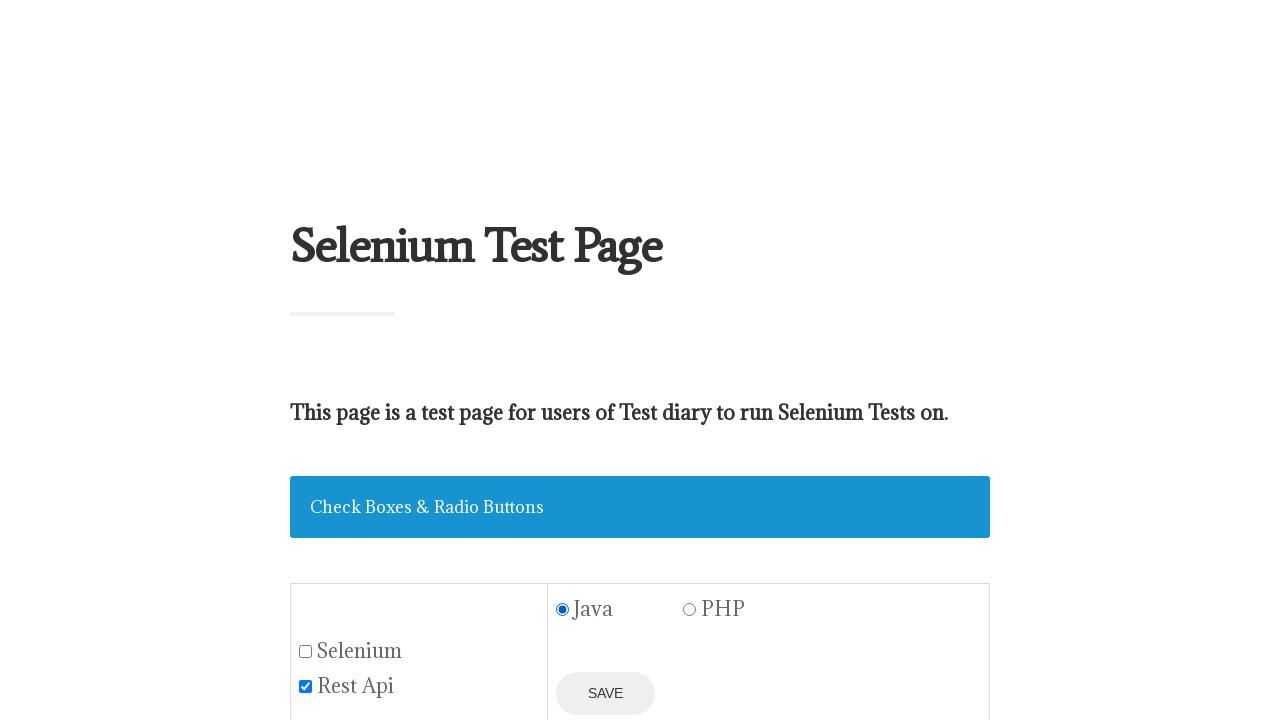

Verified Java radio button is selected
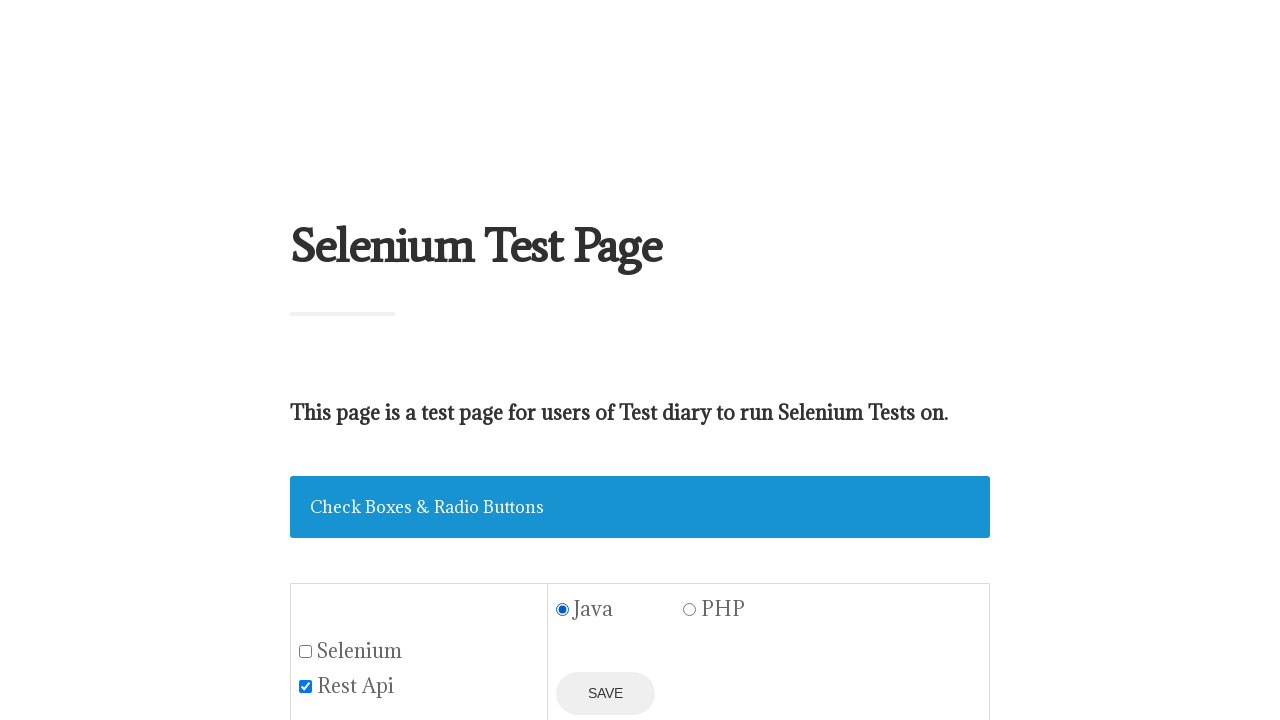

Verified PHP radio button is not selected
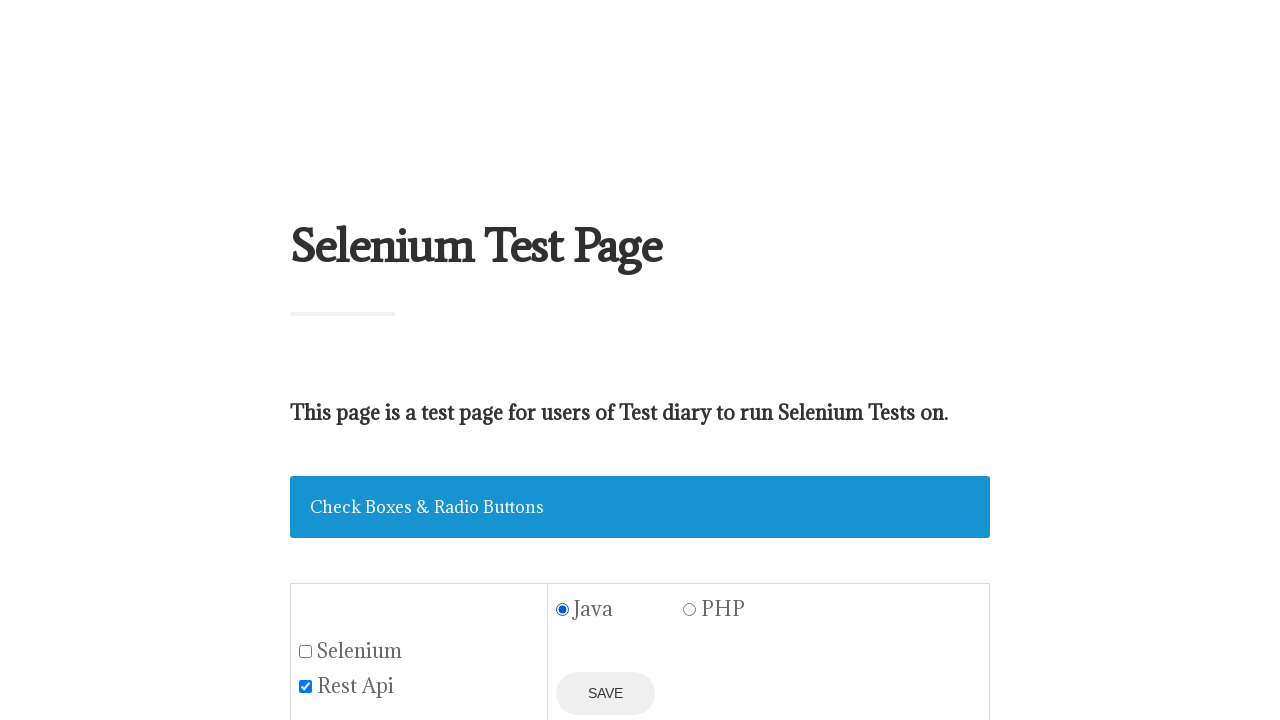

Verified save button is displayed
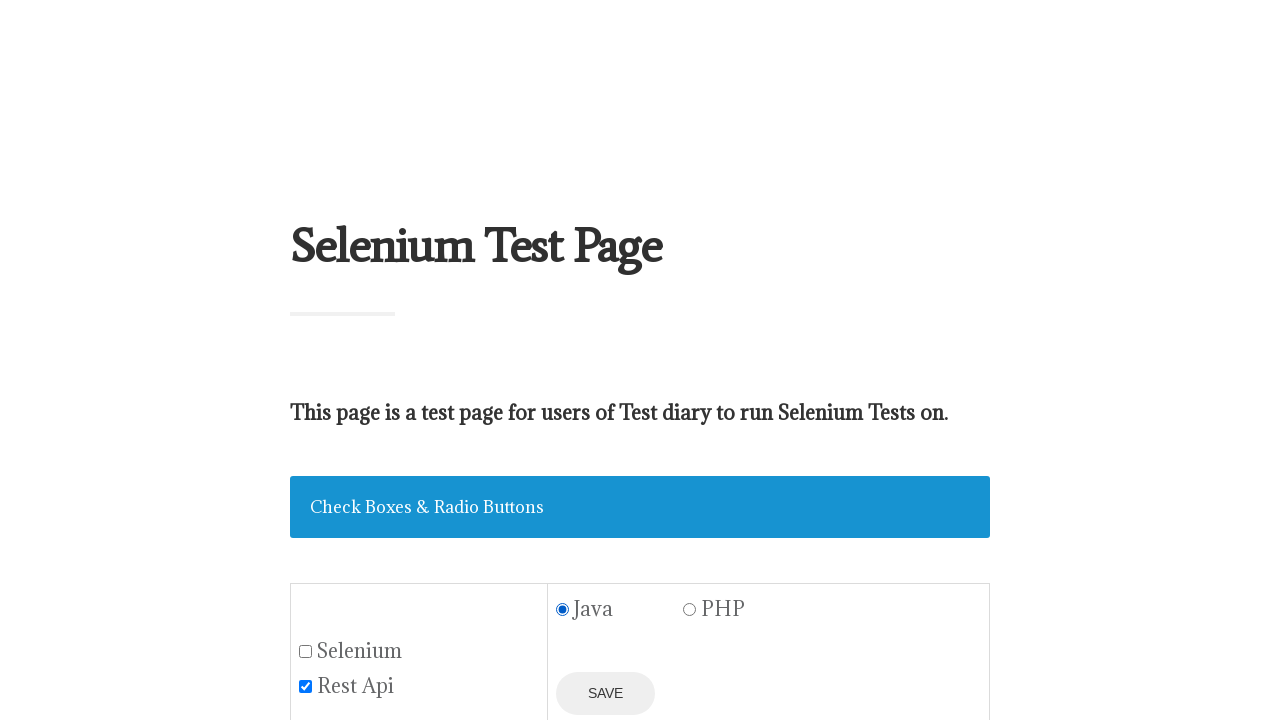

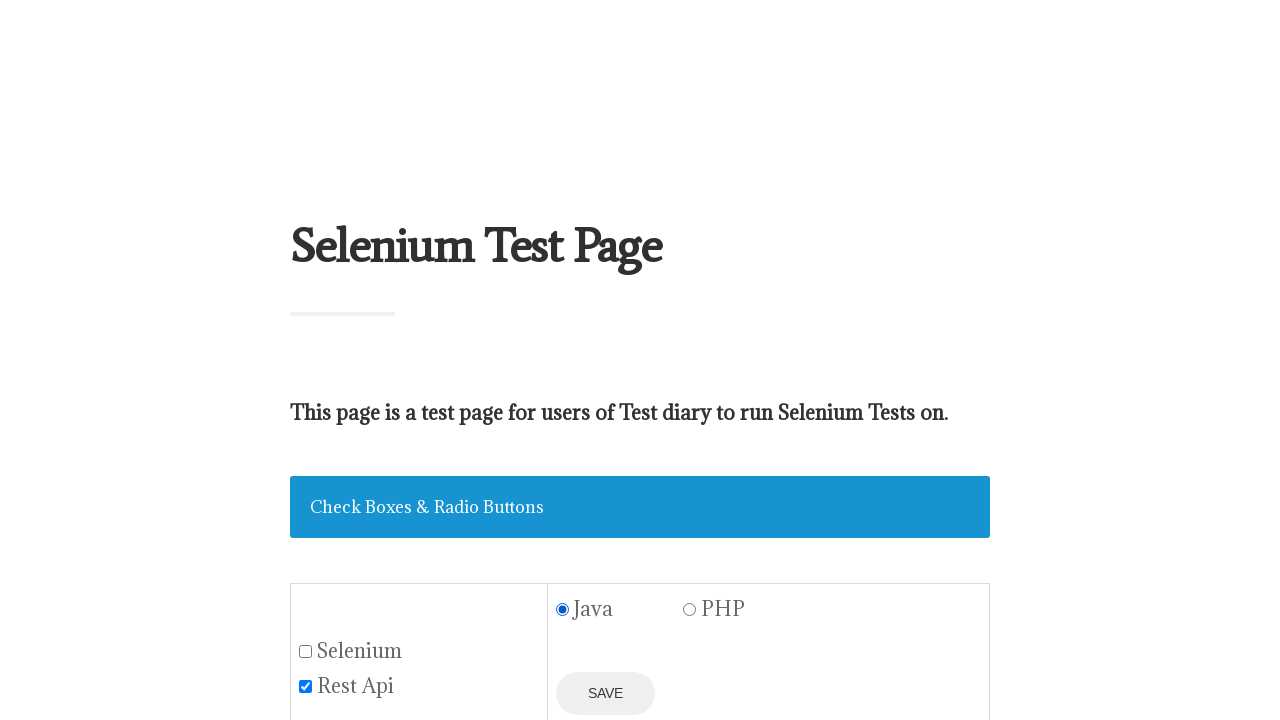